Tests that a todo item is removed when edited to an empty string

Starting URL: https://demo.playwright.dev/todomvc

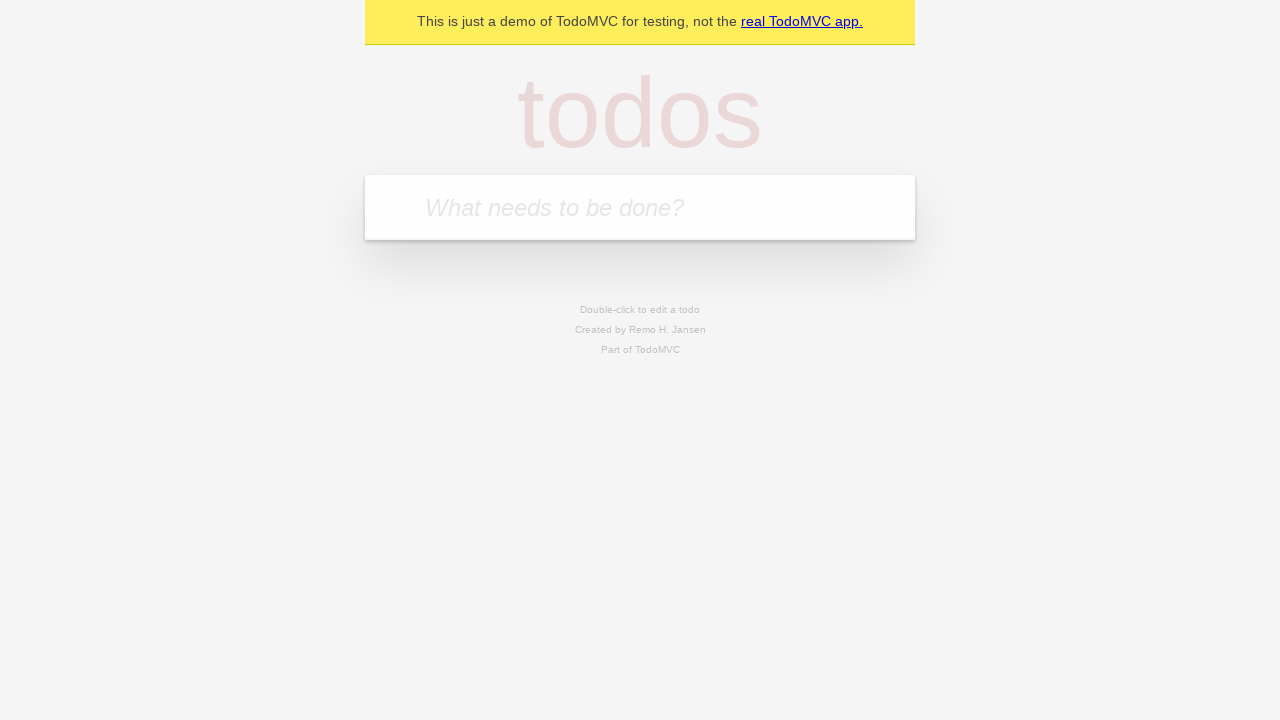

Filled new todo input with 'buy some cheese' on .new-todo
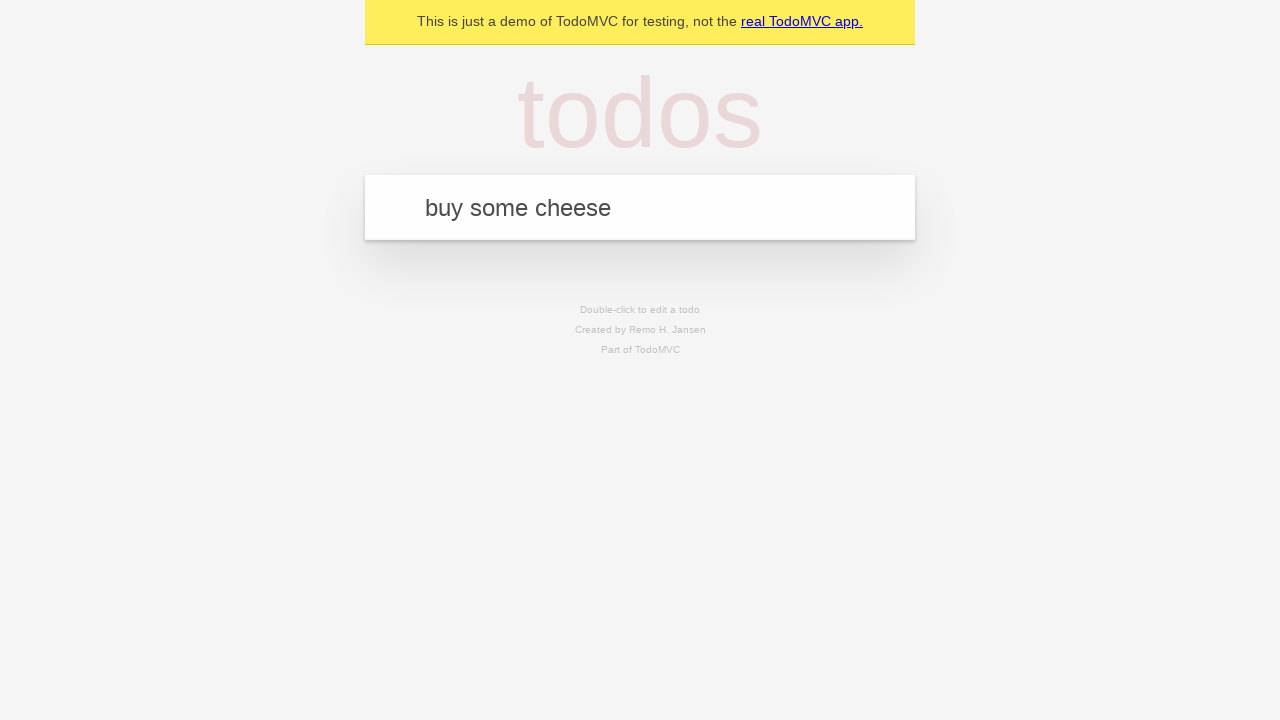

Pressed Enter to create first todo item on .new-todo
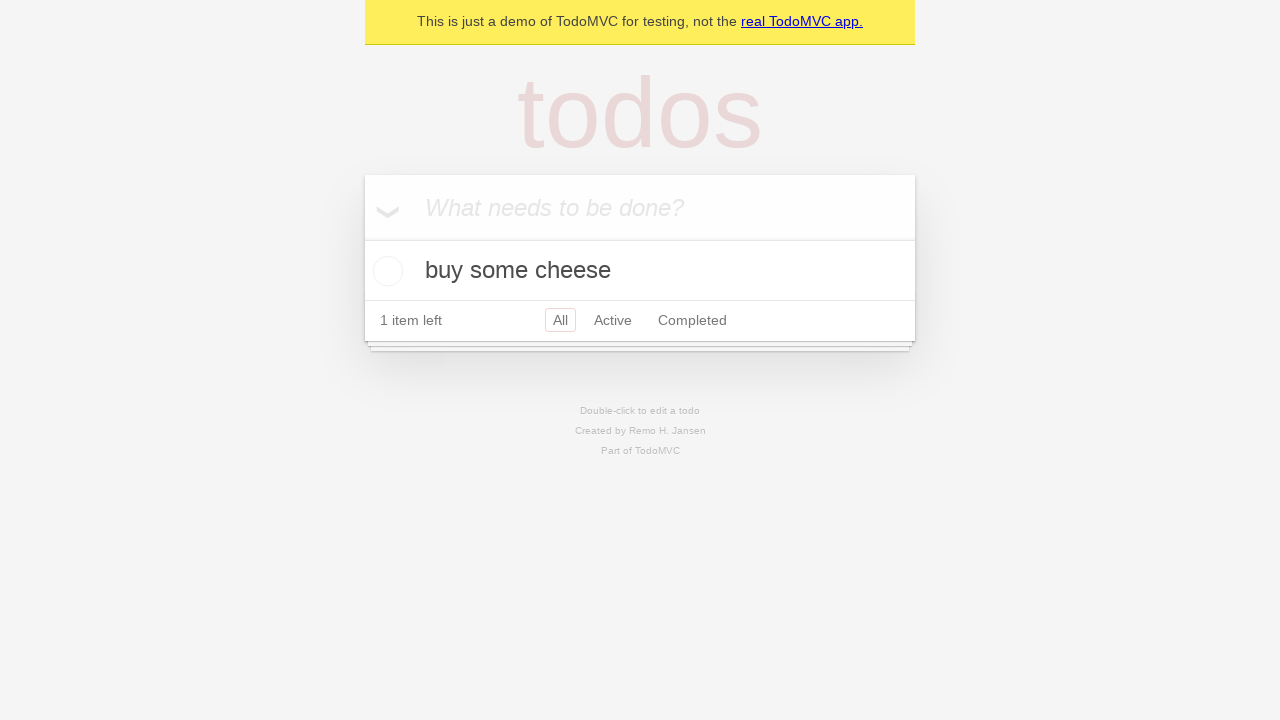

Filled new todo input with 'feed the cat' on .new-todo
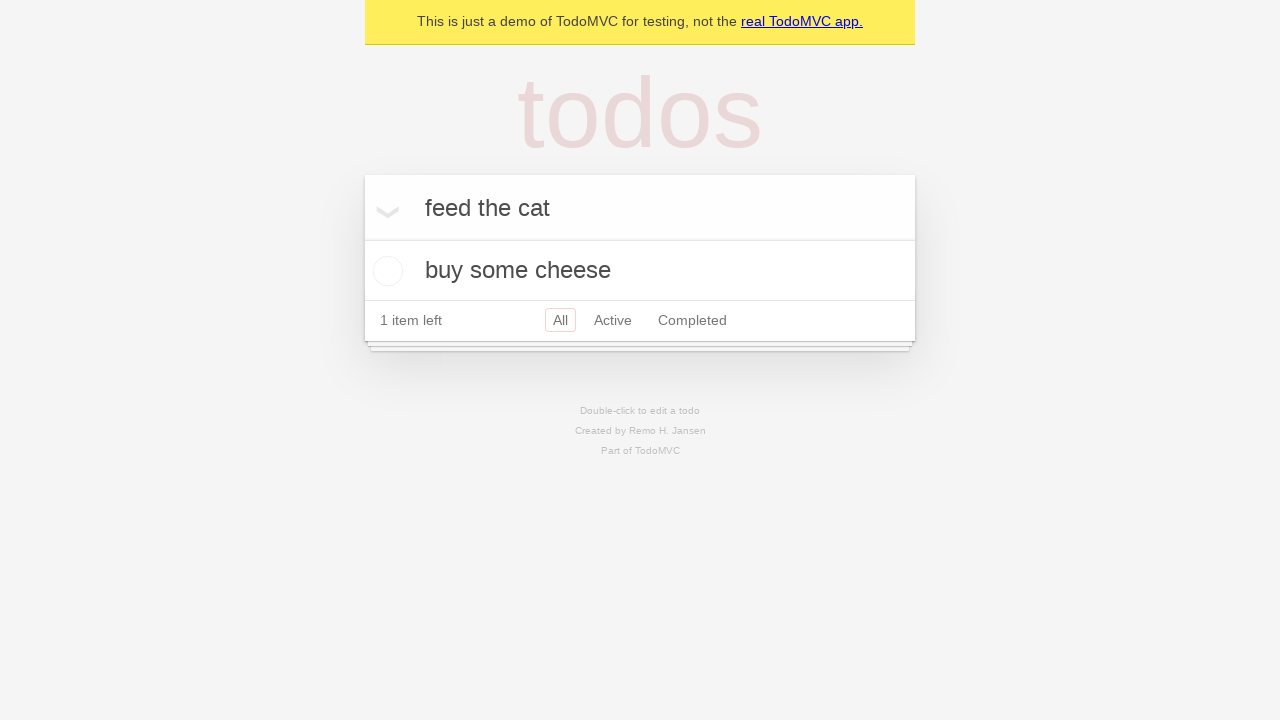

Pressed Enter to create second todo item on .new-todo
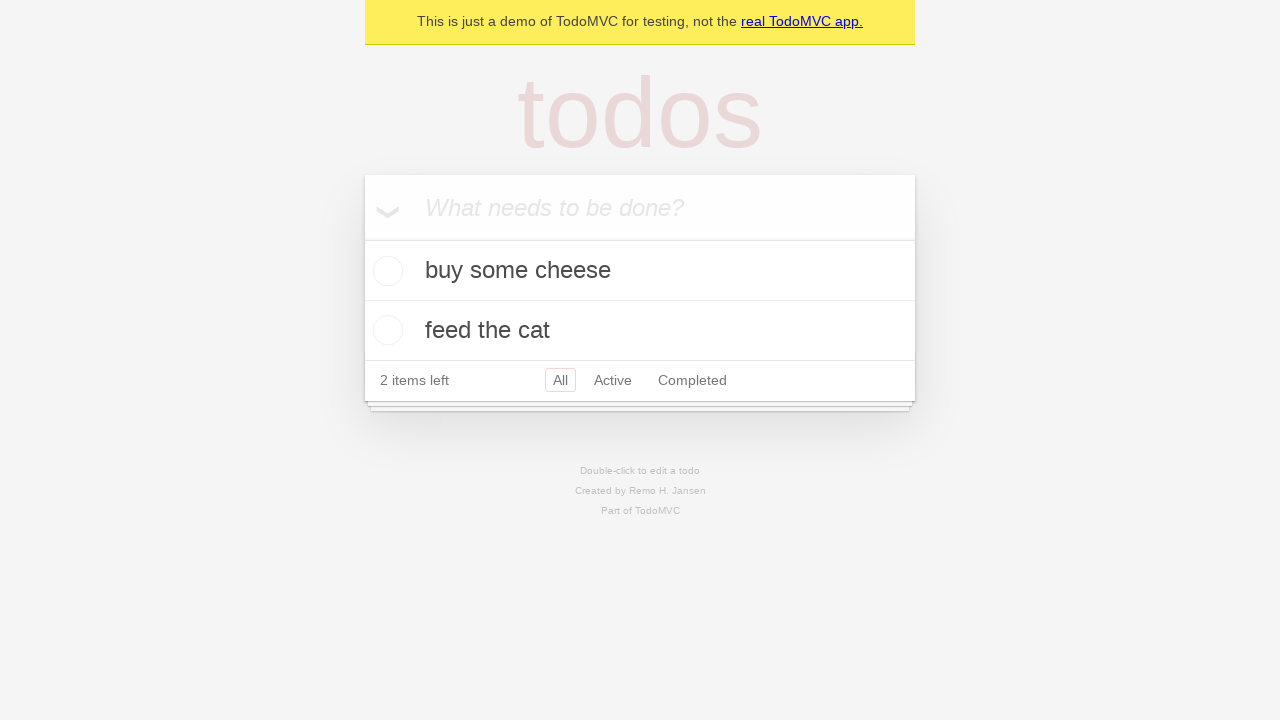

Filled new todo input with 'book a doctors appointment' on .new-todo
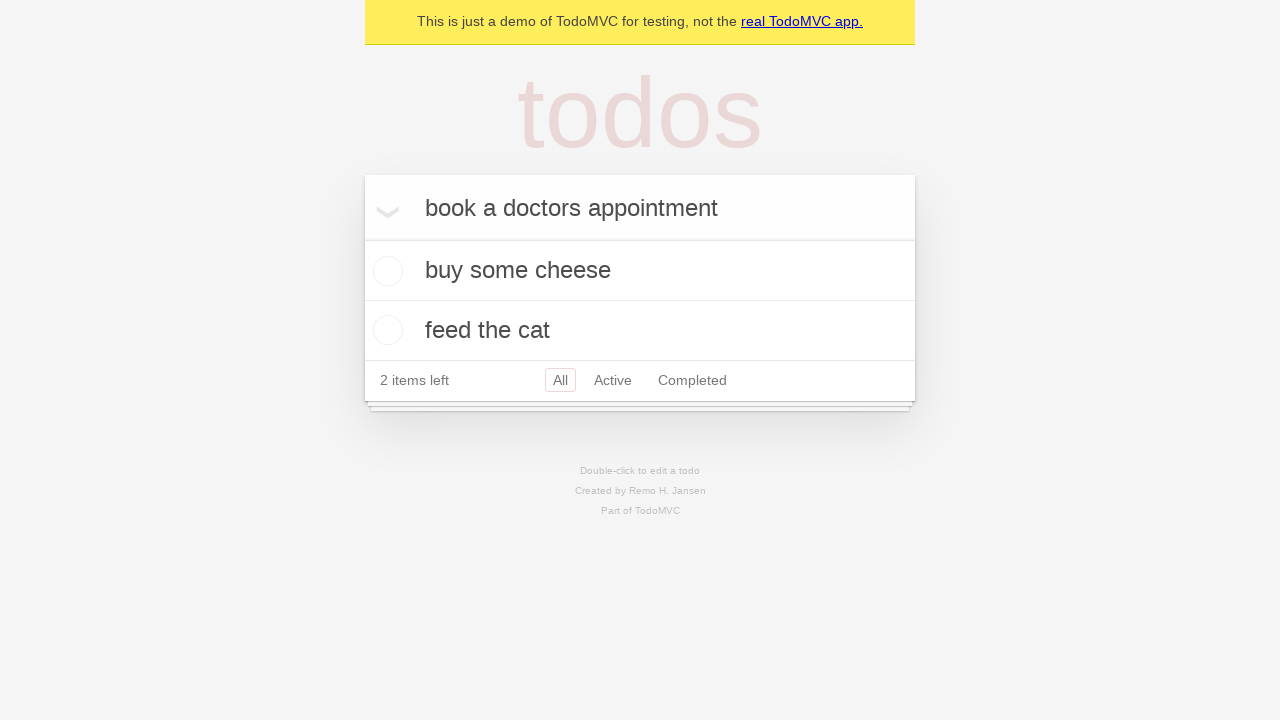

Pressed Enter to create third todo item on .new-todo
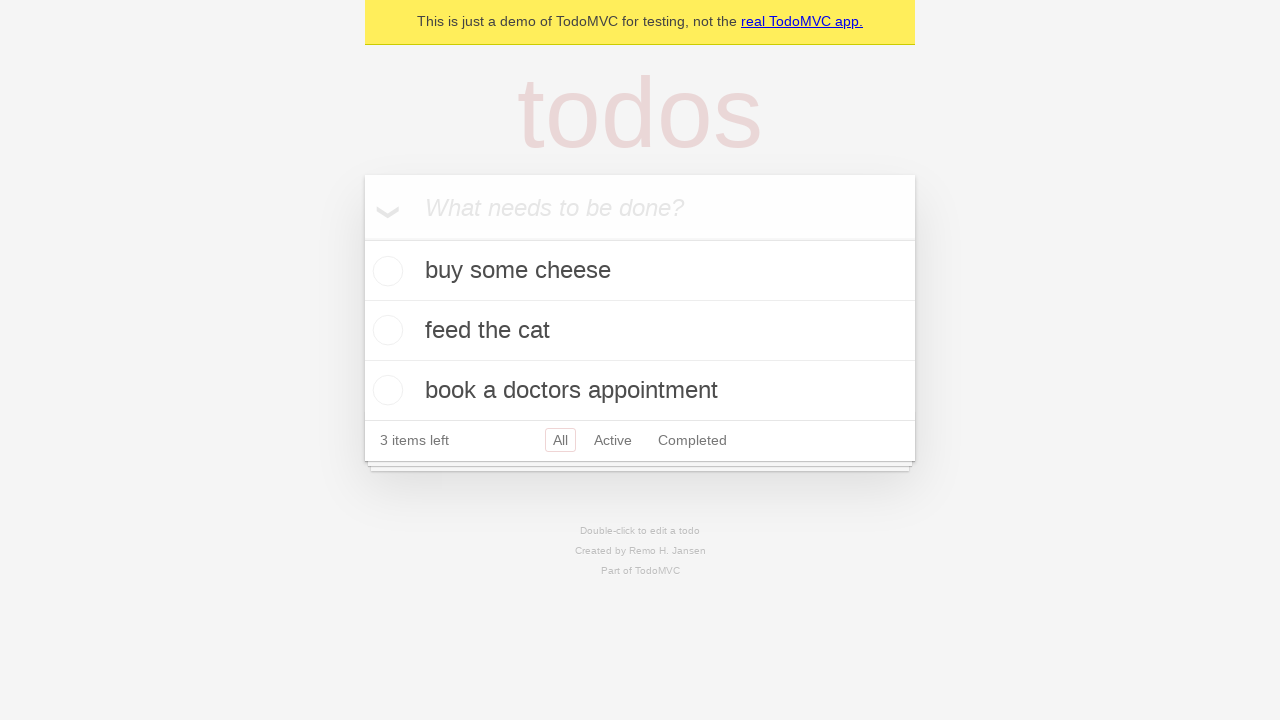

Double-clicked second todo item to enter edit mode at (640, 331) on .todo-list li >> nth=1
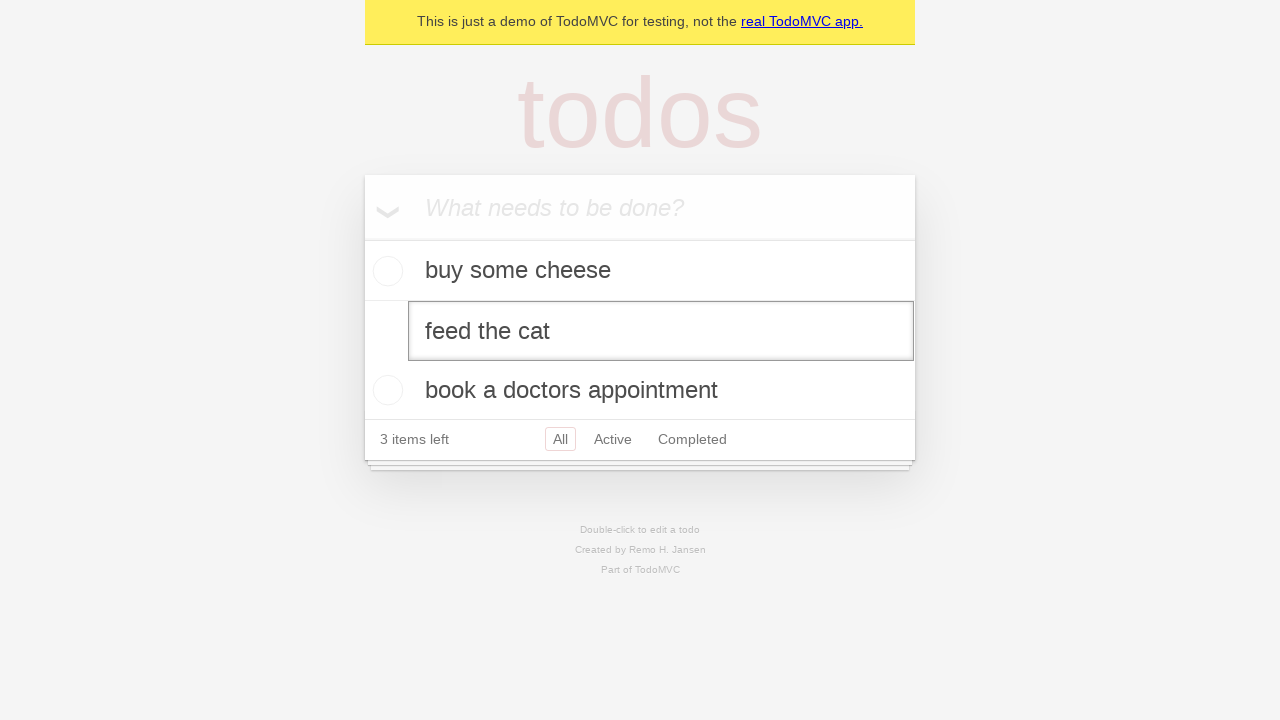

Cleared the text in edit field for second todo item on .todo-list li >> nth=1 >> .edit
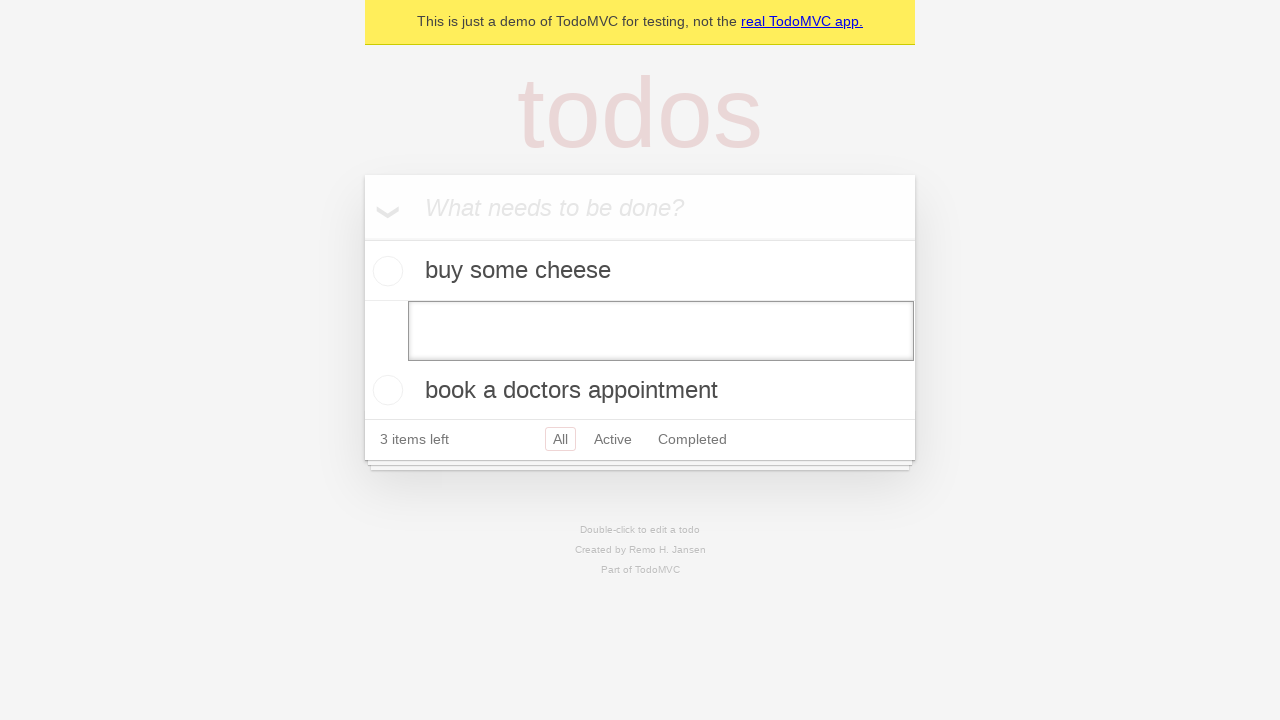

Pressed Enter to submit empty text and remove the todo item on .todo-list li >> nth=1 >> .edit
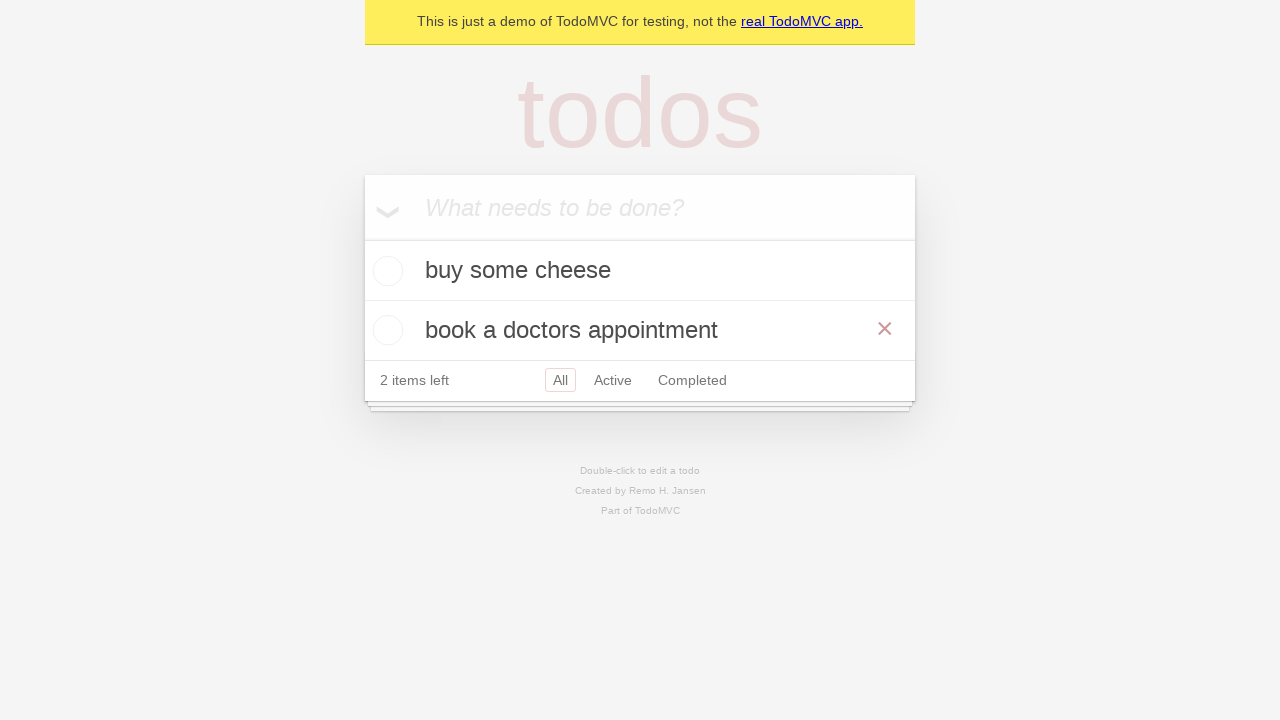

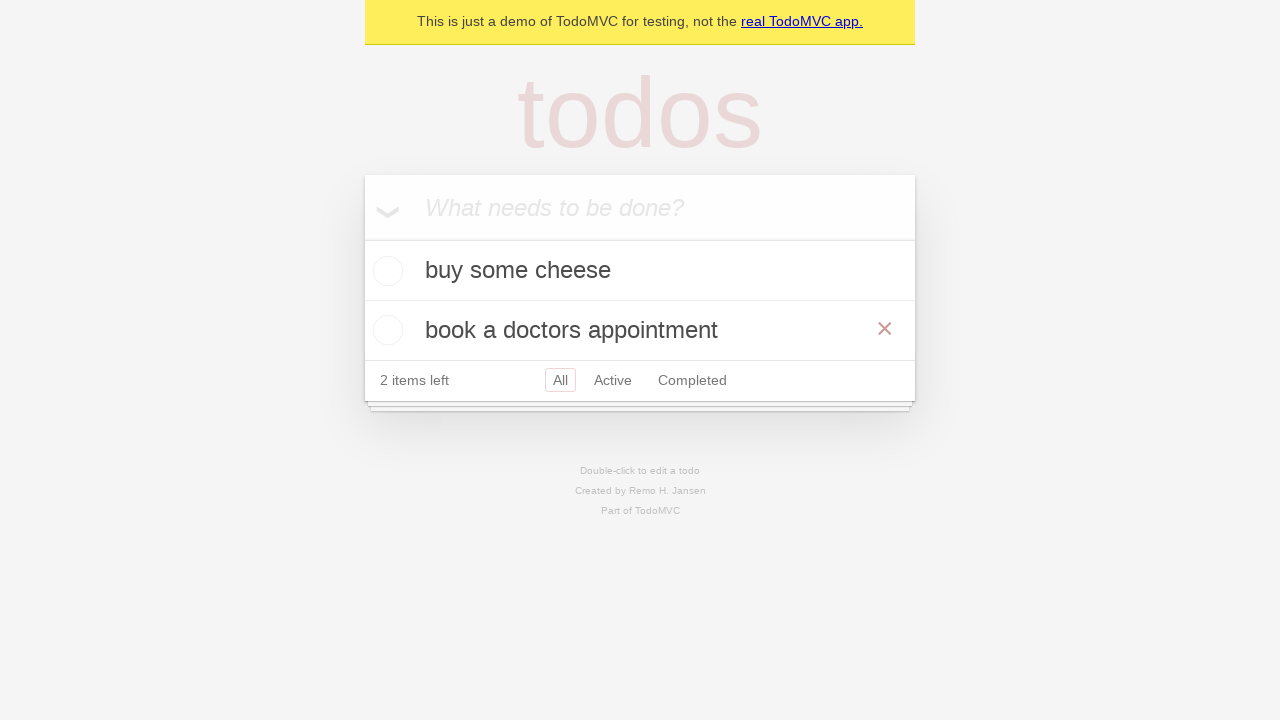